Tests checkbox selection functionality by finding all checkboxes on the demo page and clicking on the checkbox with value "Option-2"

Starting URL: http://syntaxprojects.com/basic-checkbox-demo.php

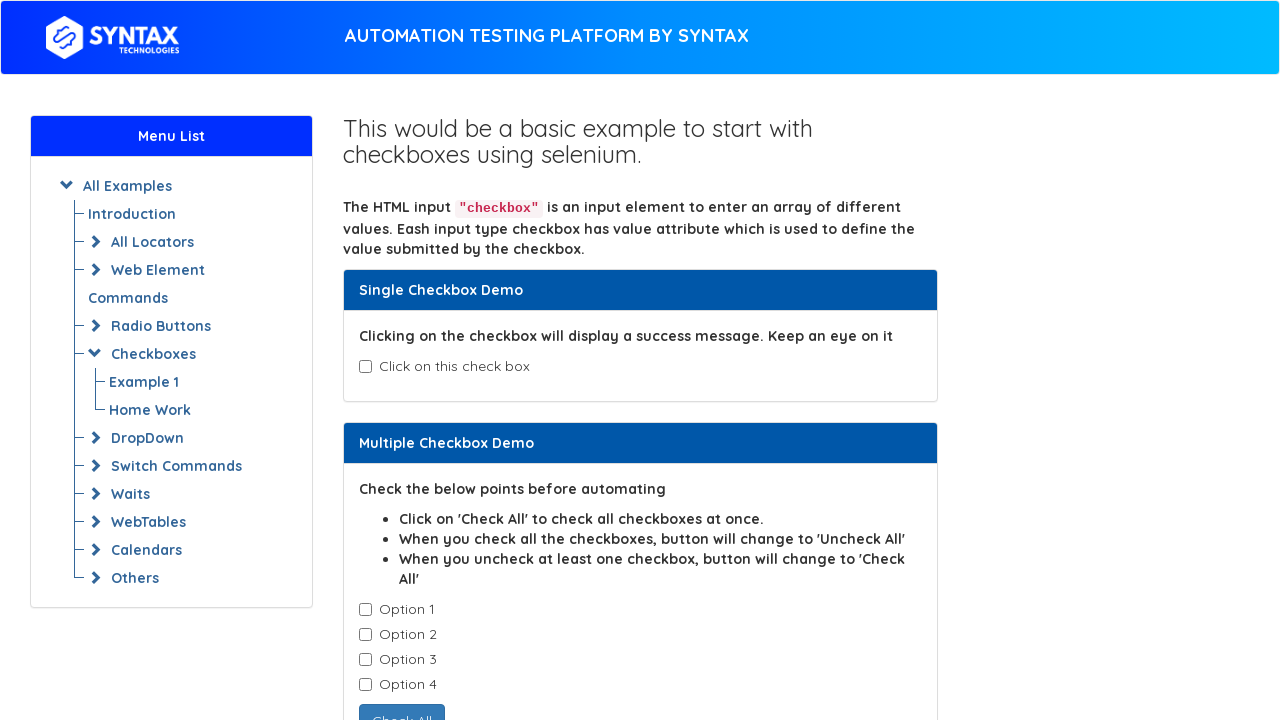

Navigated to checkbox demo page
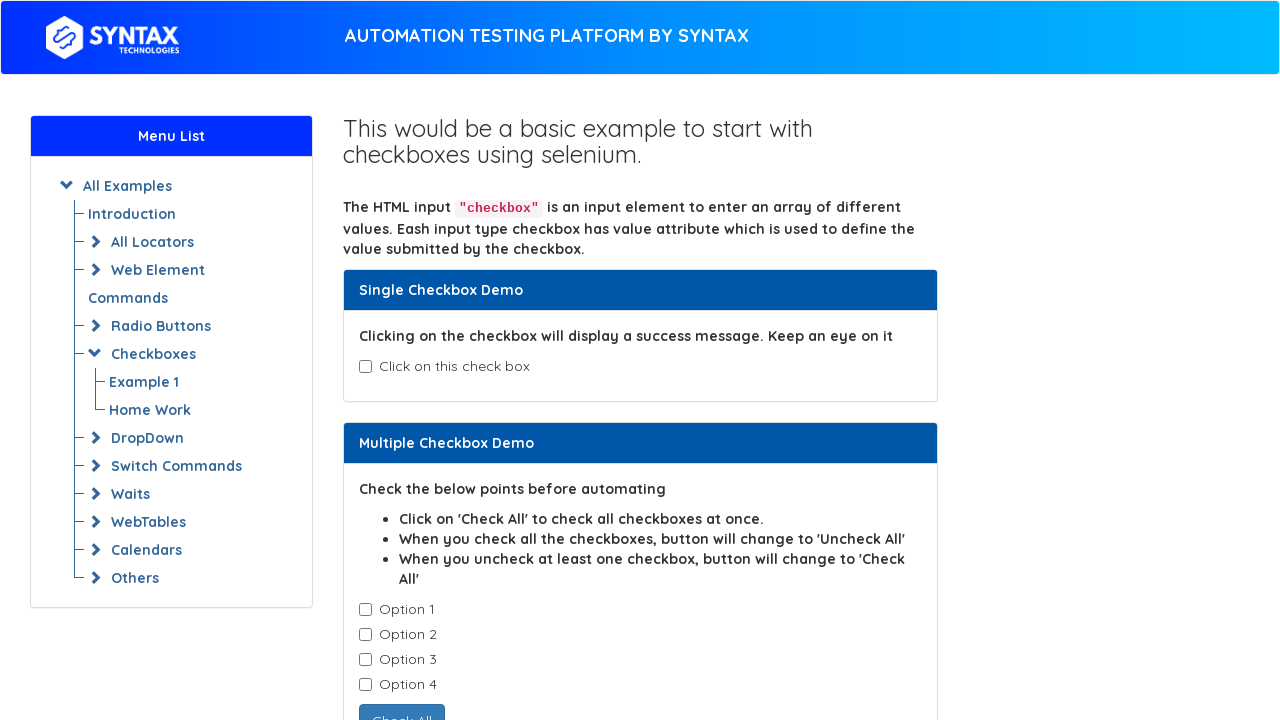

Located all checkboxes with class 'cb1-element'
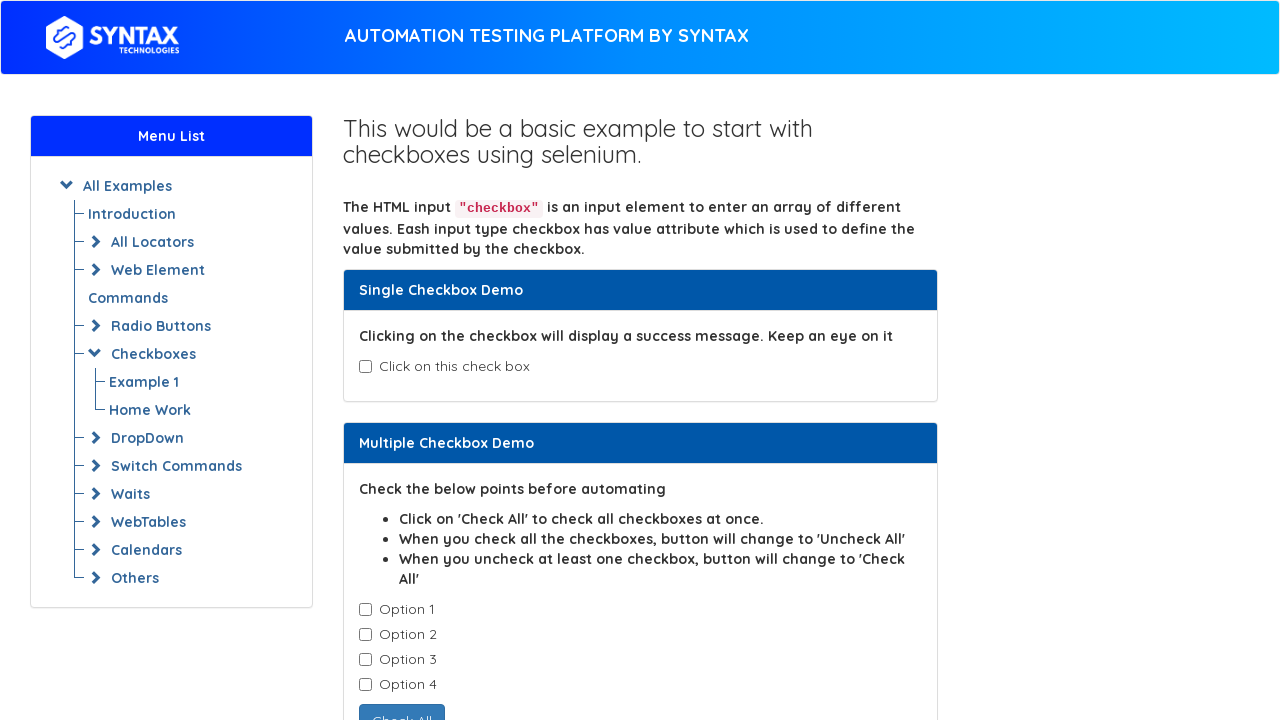

Retrieved checkbox value attribute: Option-1
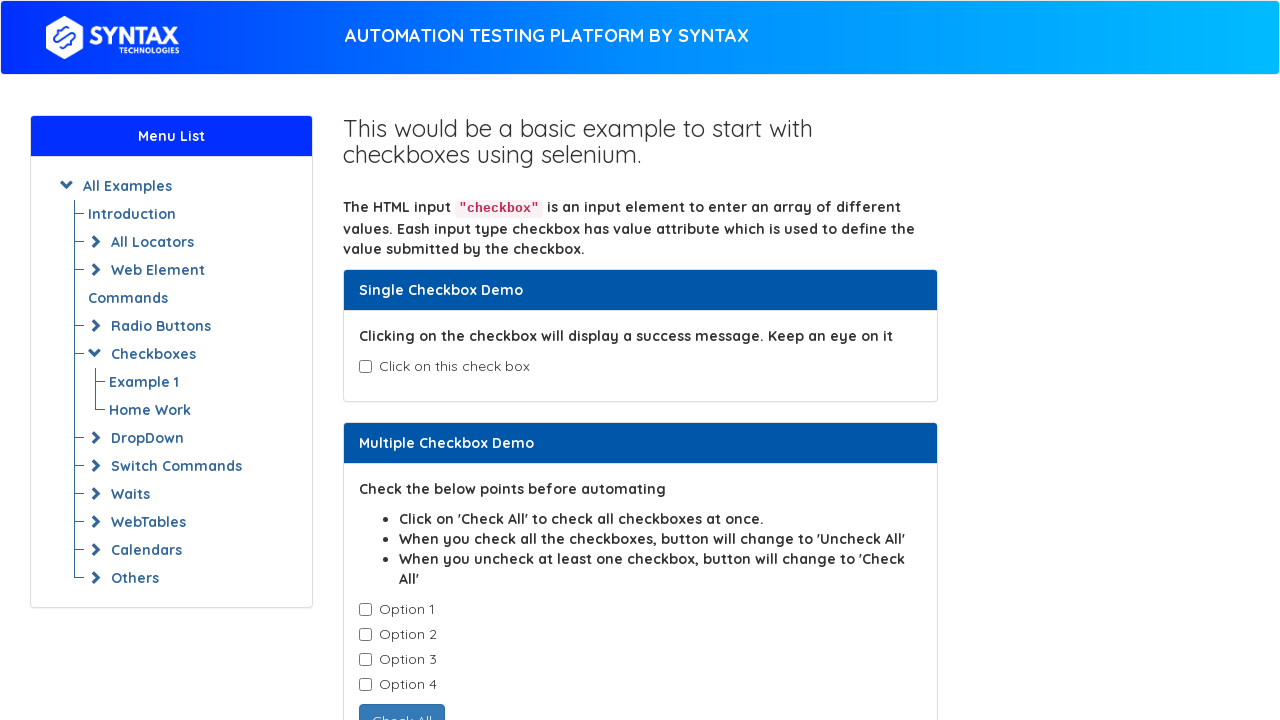

Retrieved checkbox value attribute: Option-2
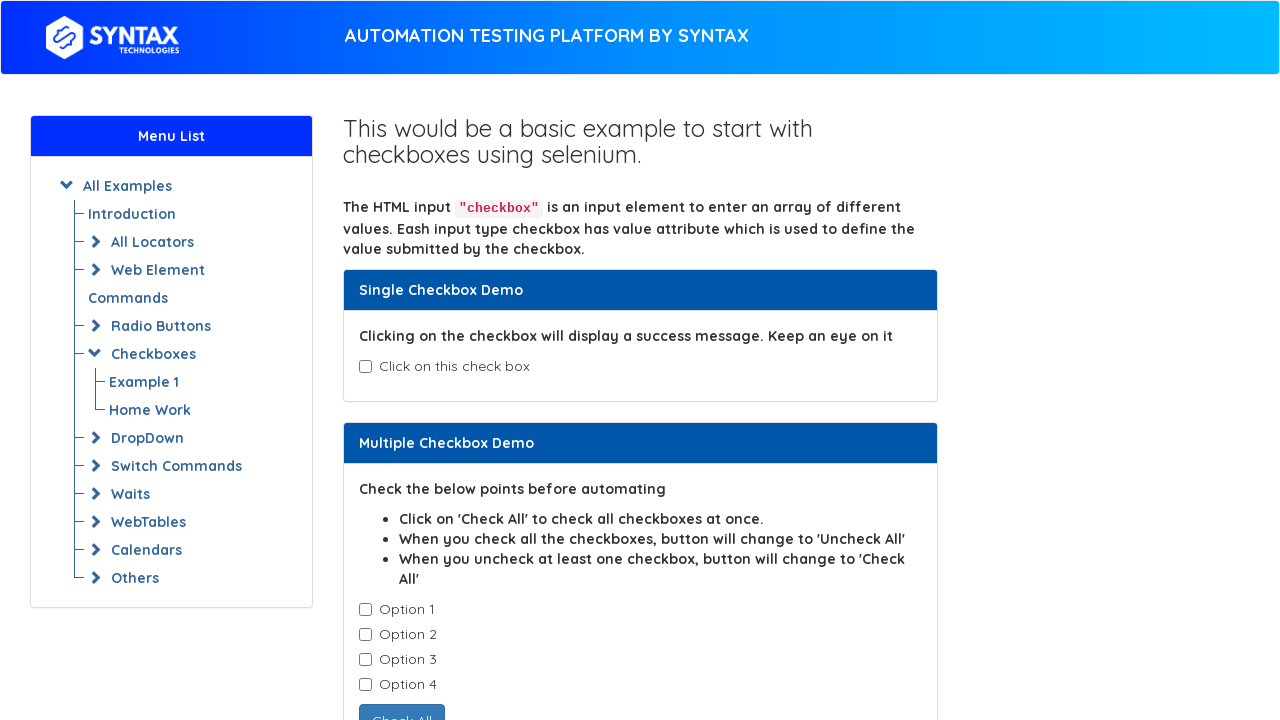

Clicked checkbox with value 'Option-2' at (365, 635) on xpath=//input[@class='cb1-element'] >> nth=1
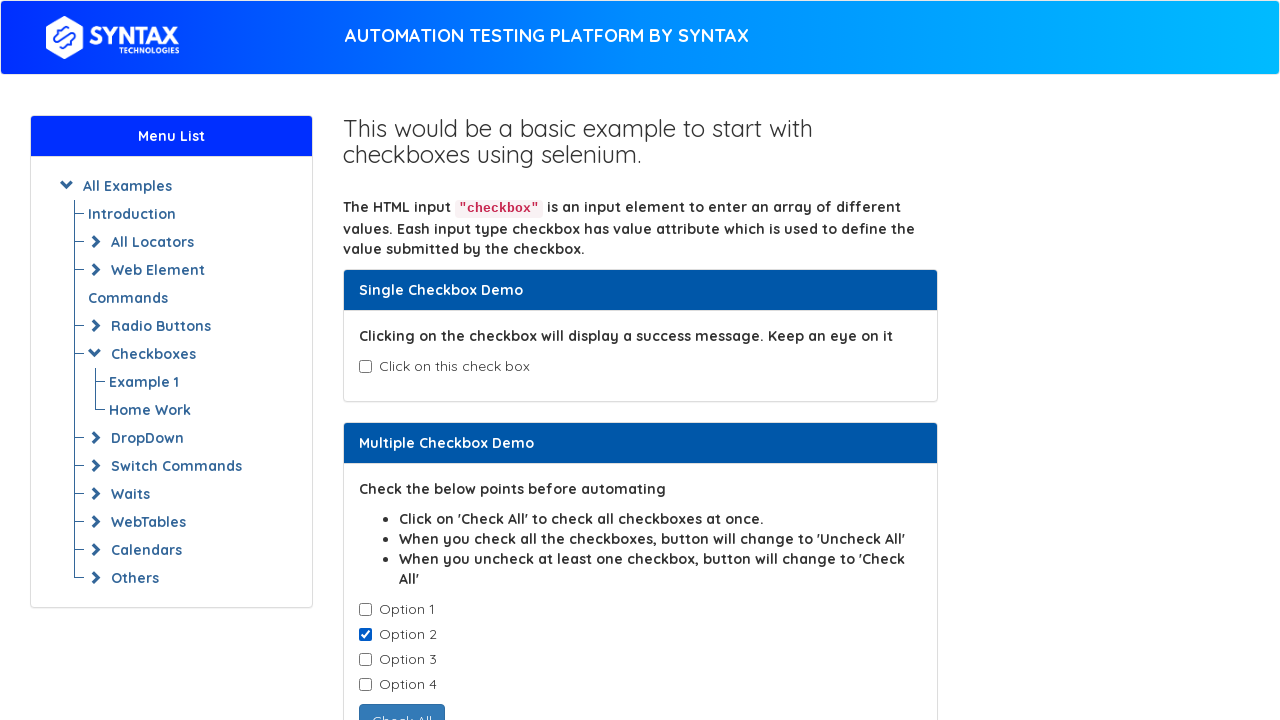

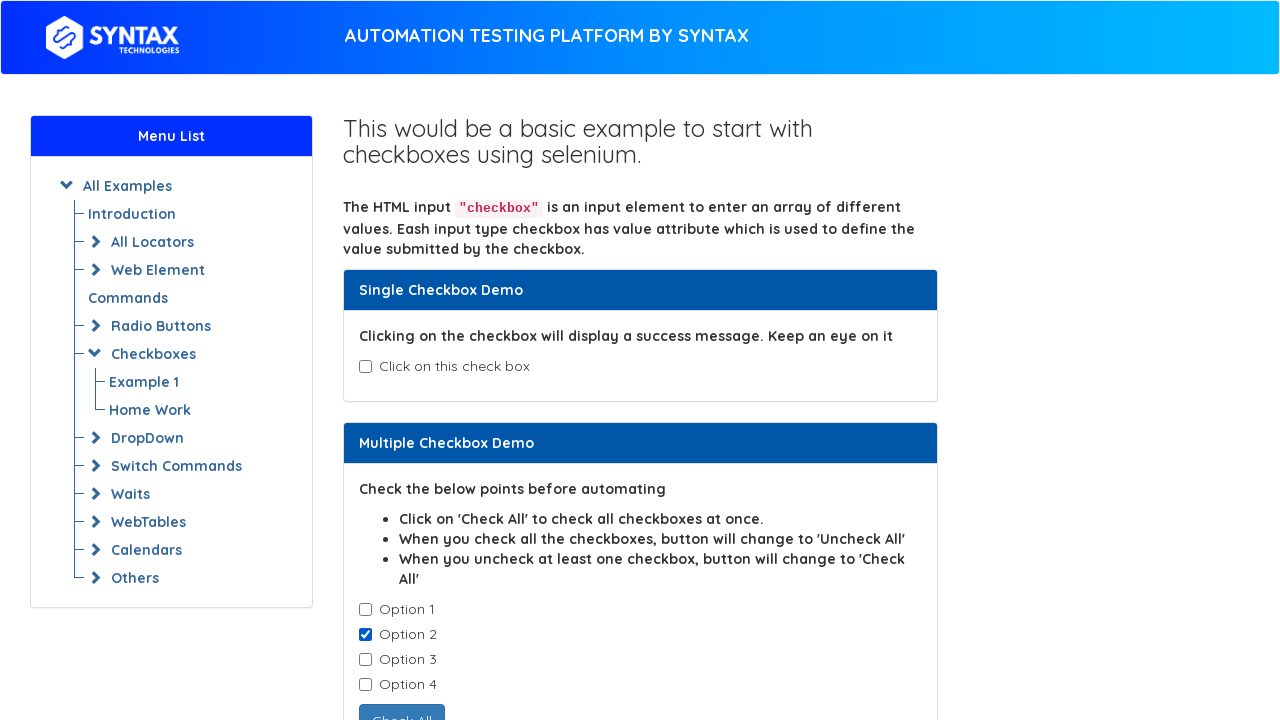